Tests Shadow DOM interaction by scrolling to a specific element and filling a text input nested within multiple Shadow DOM roots on a practice page.

Starting URL: https://selectorshub.com/xpath-practice-page/

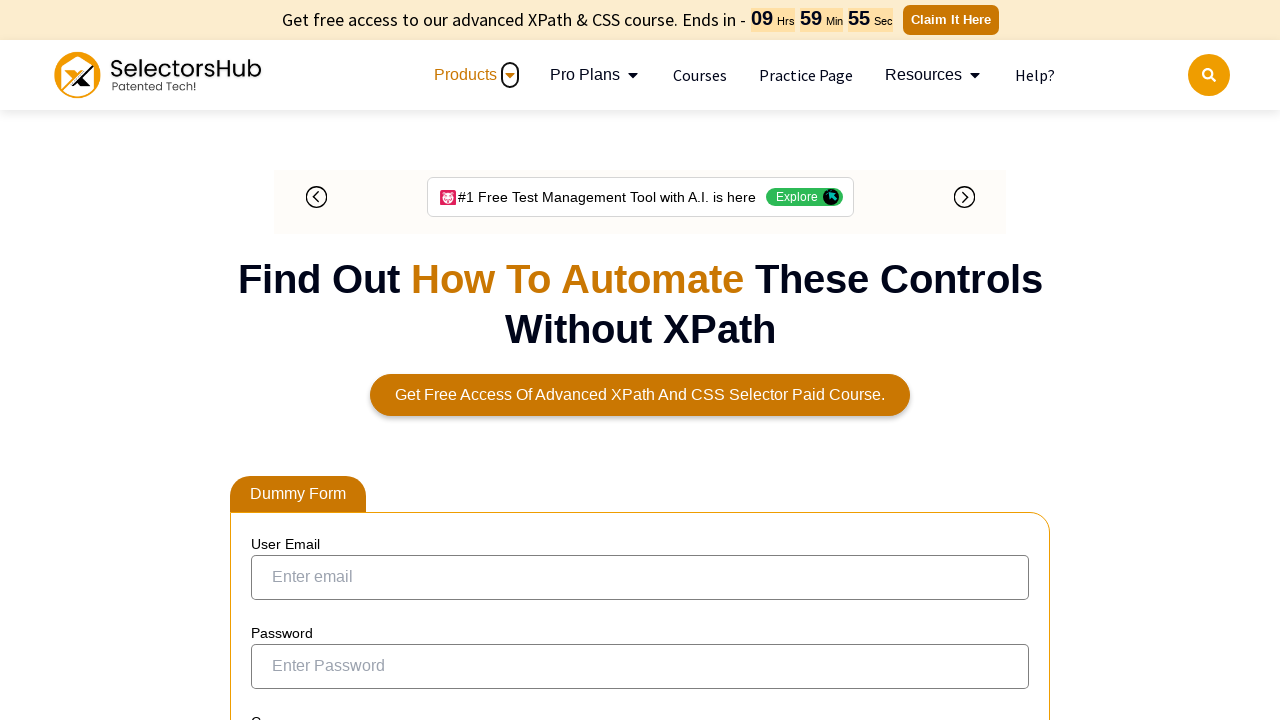

Set viewport size to 1920x1080
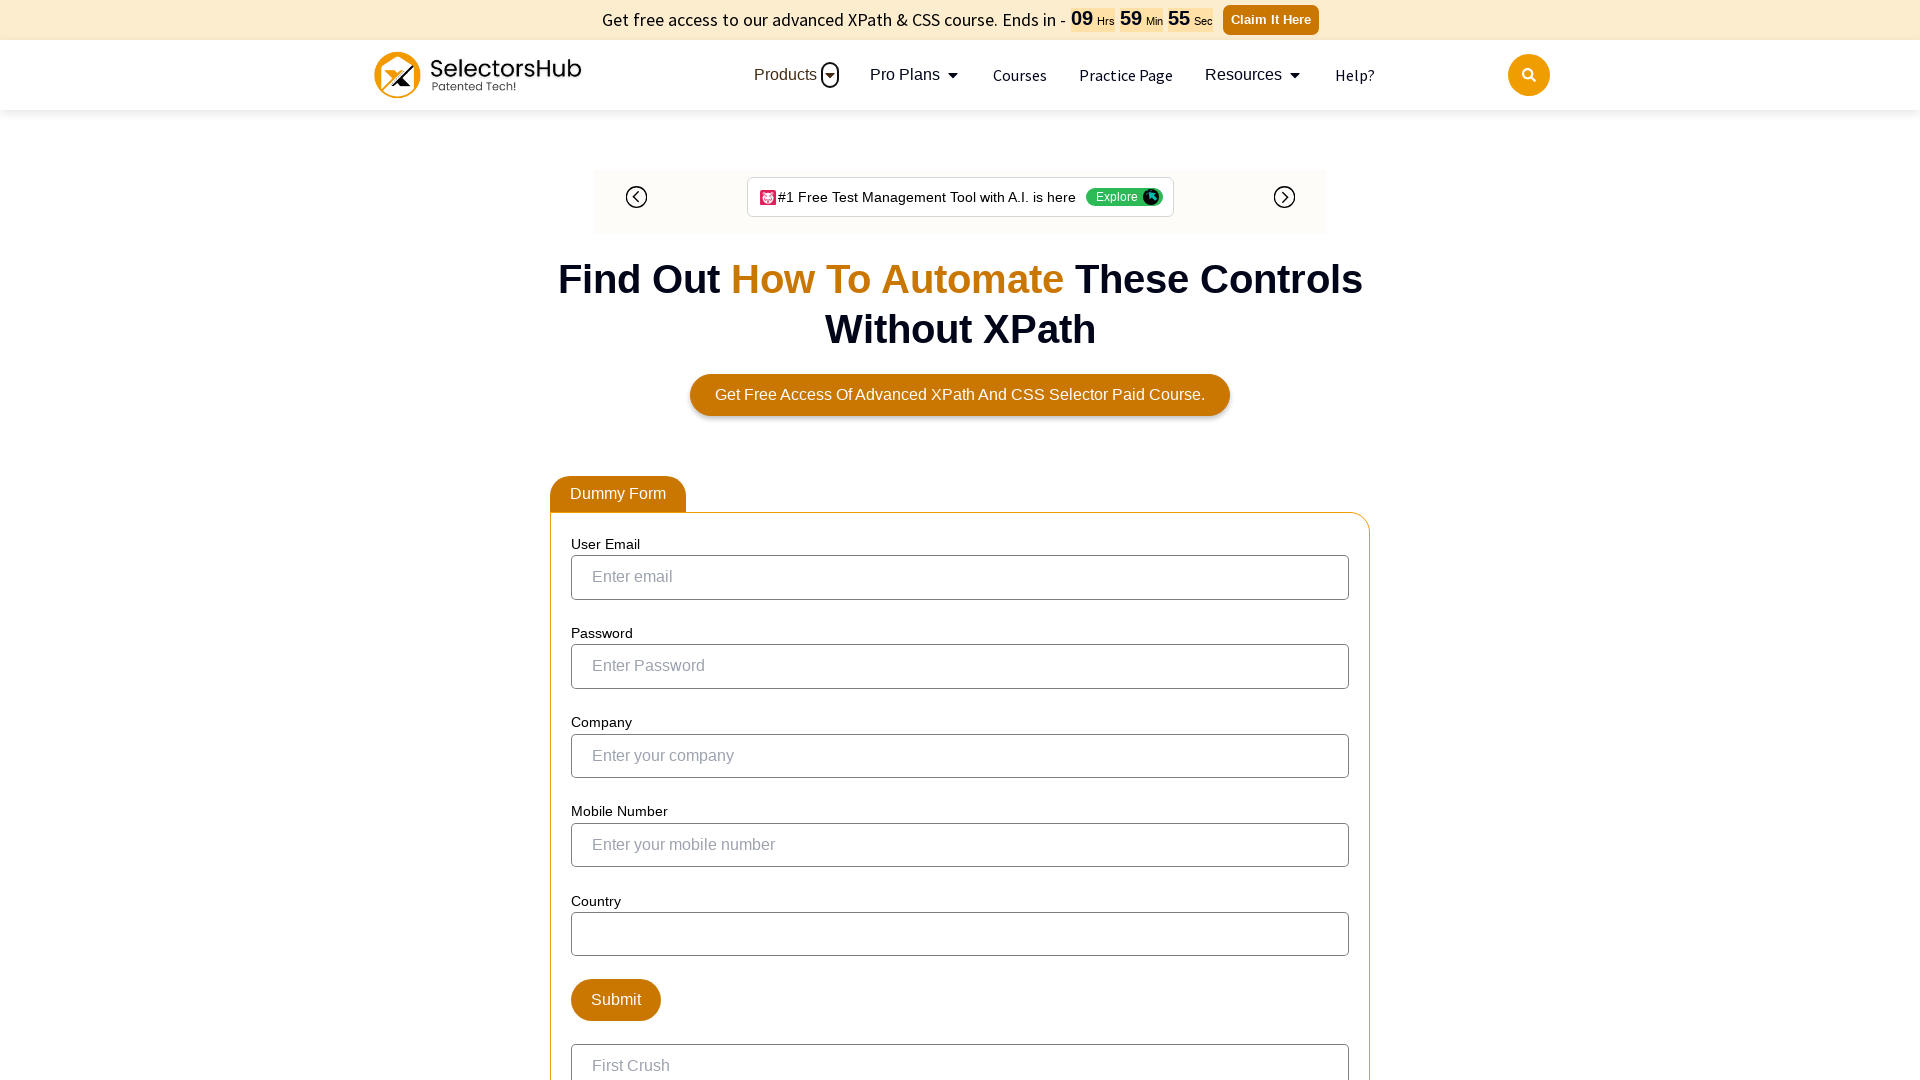

Located userName div element
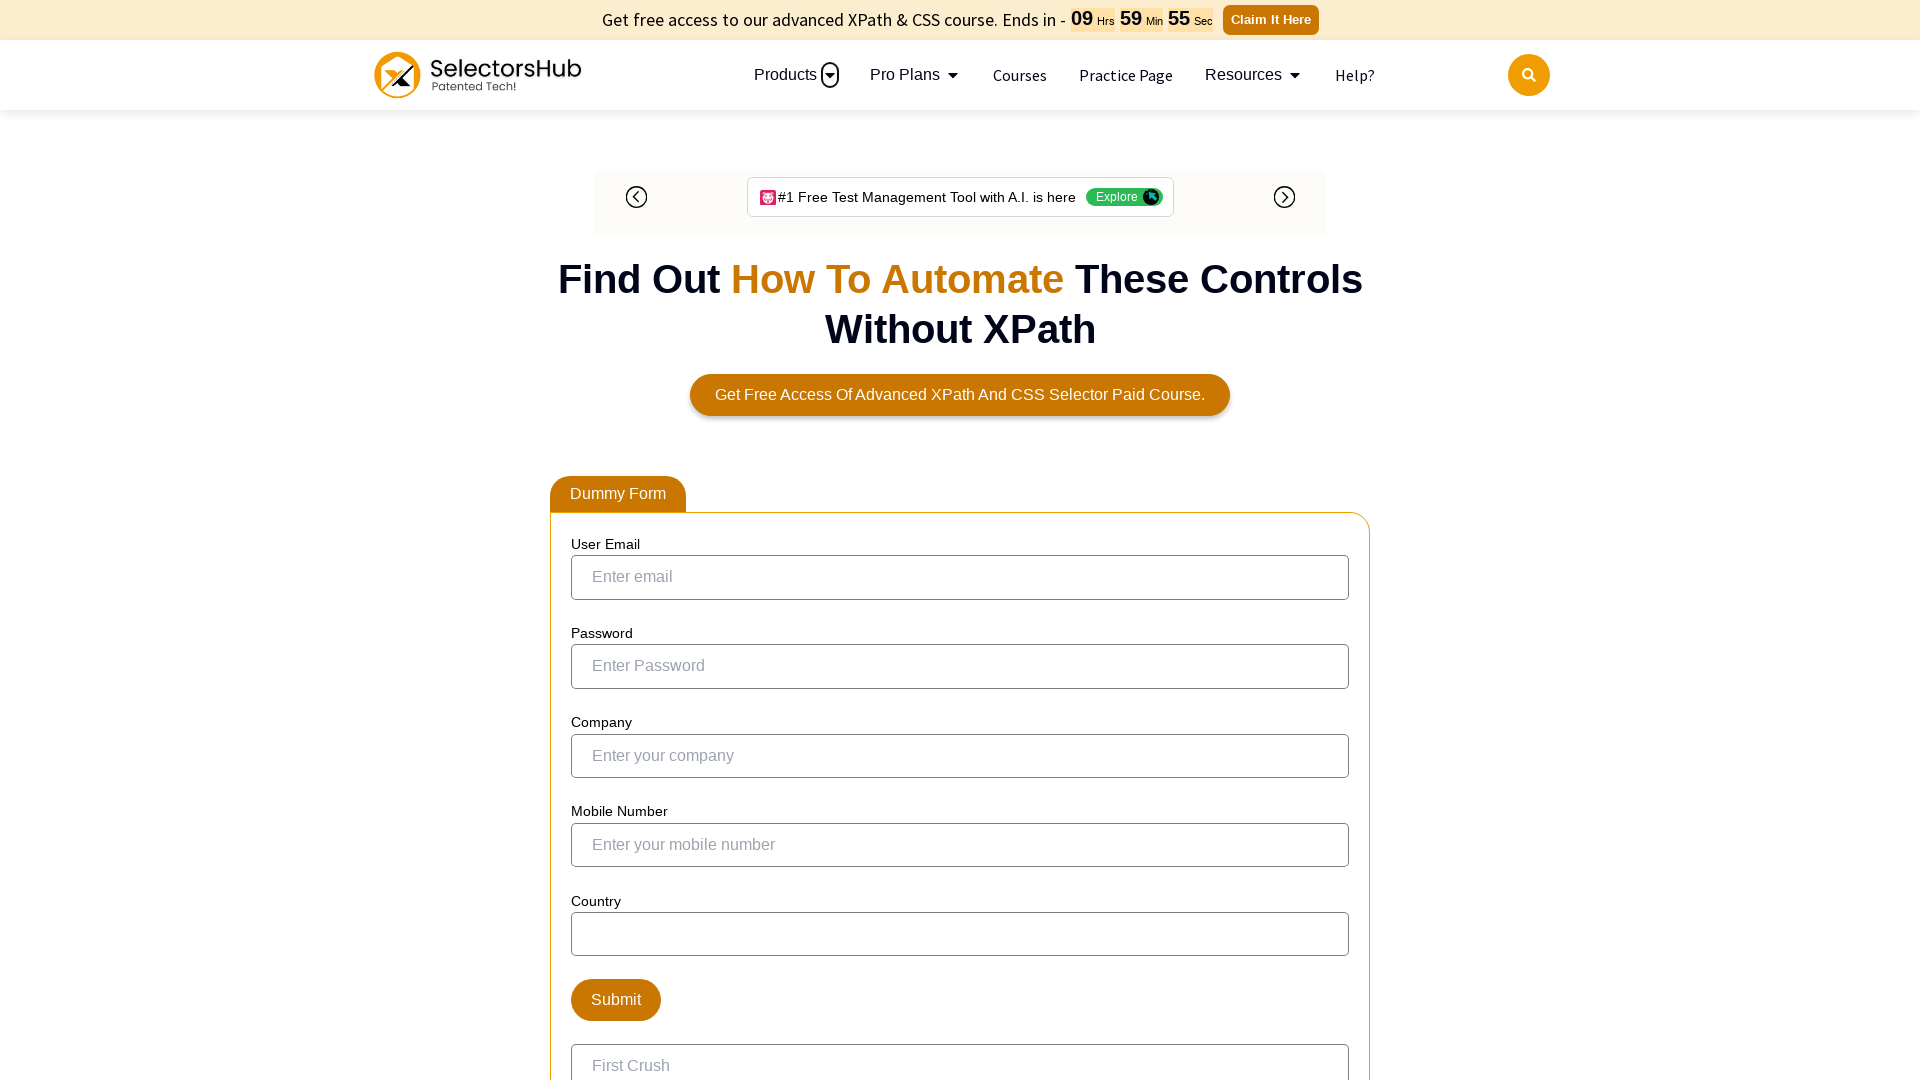

Scrolled to userName div element
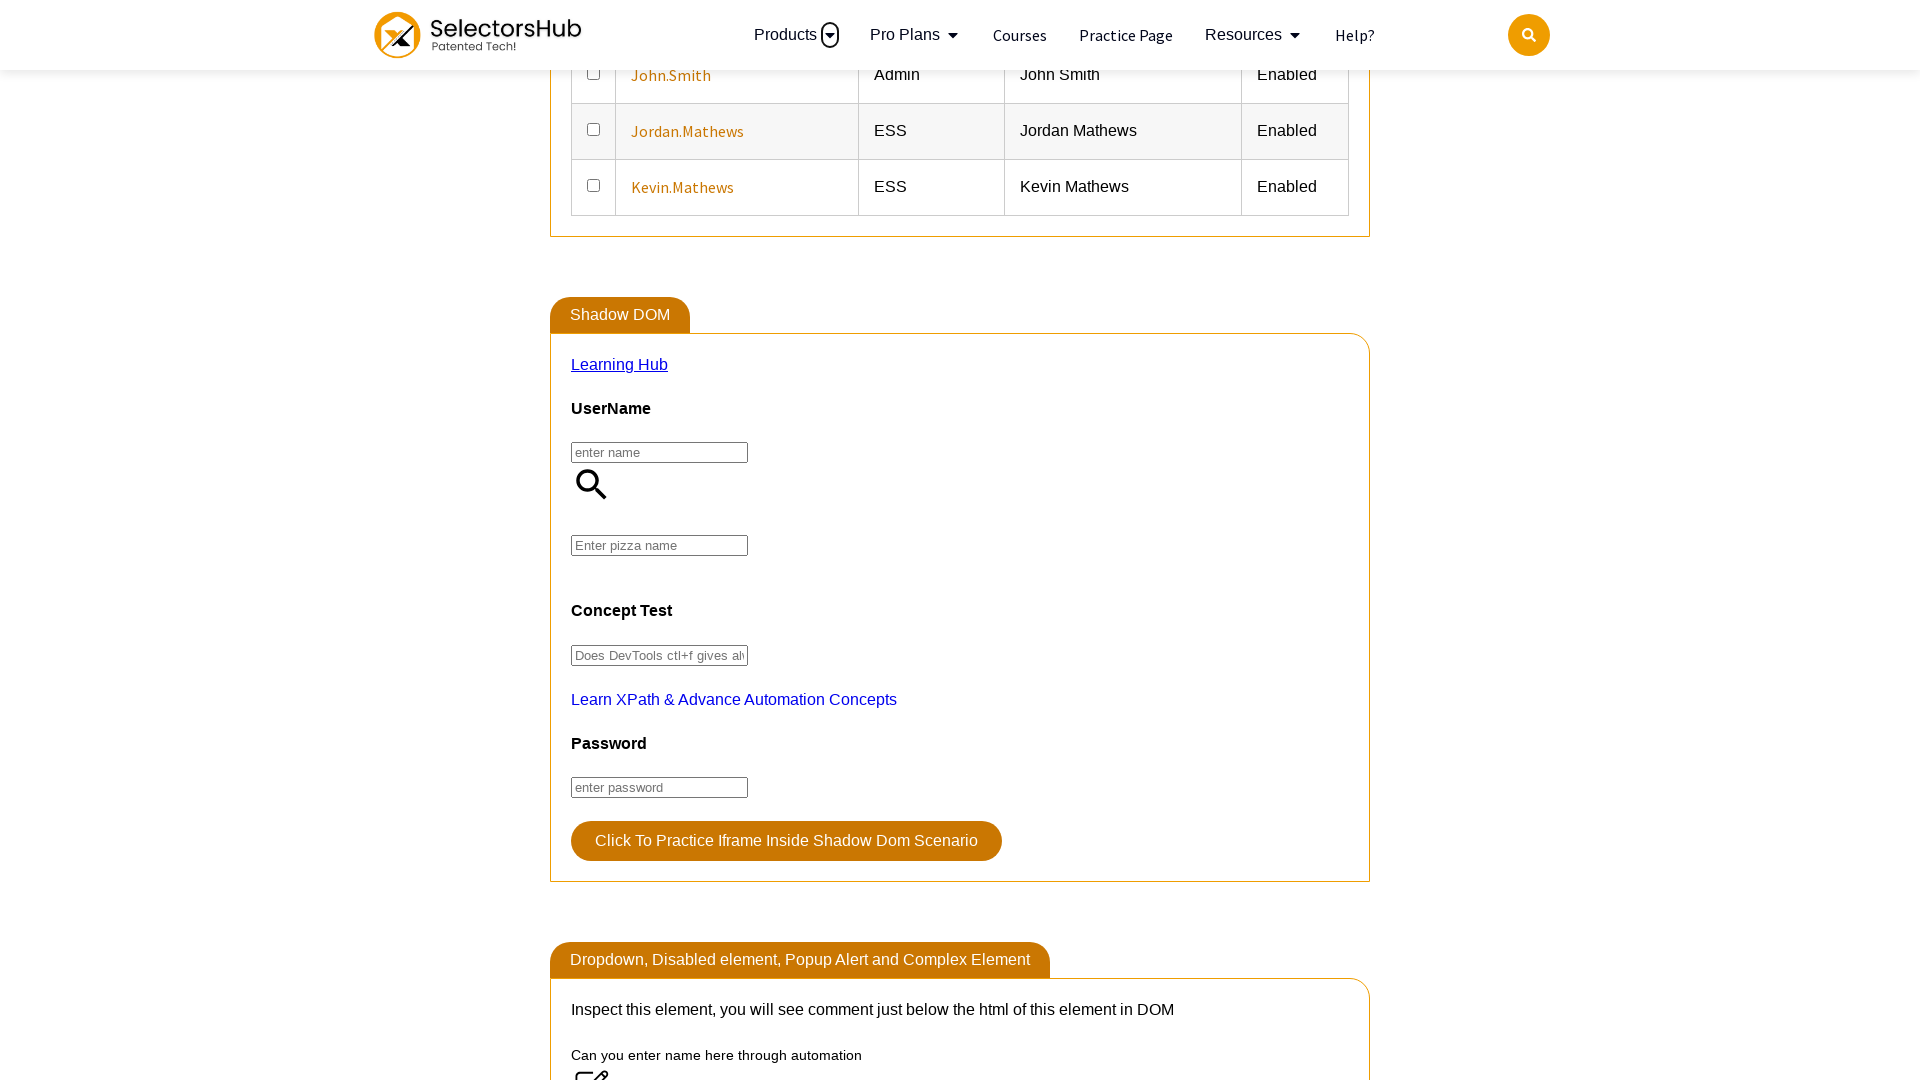

Waited 1000ms for scroll to complete
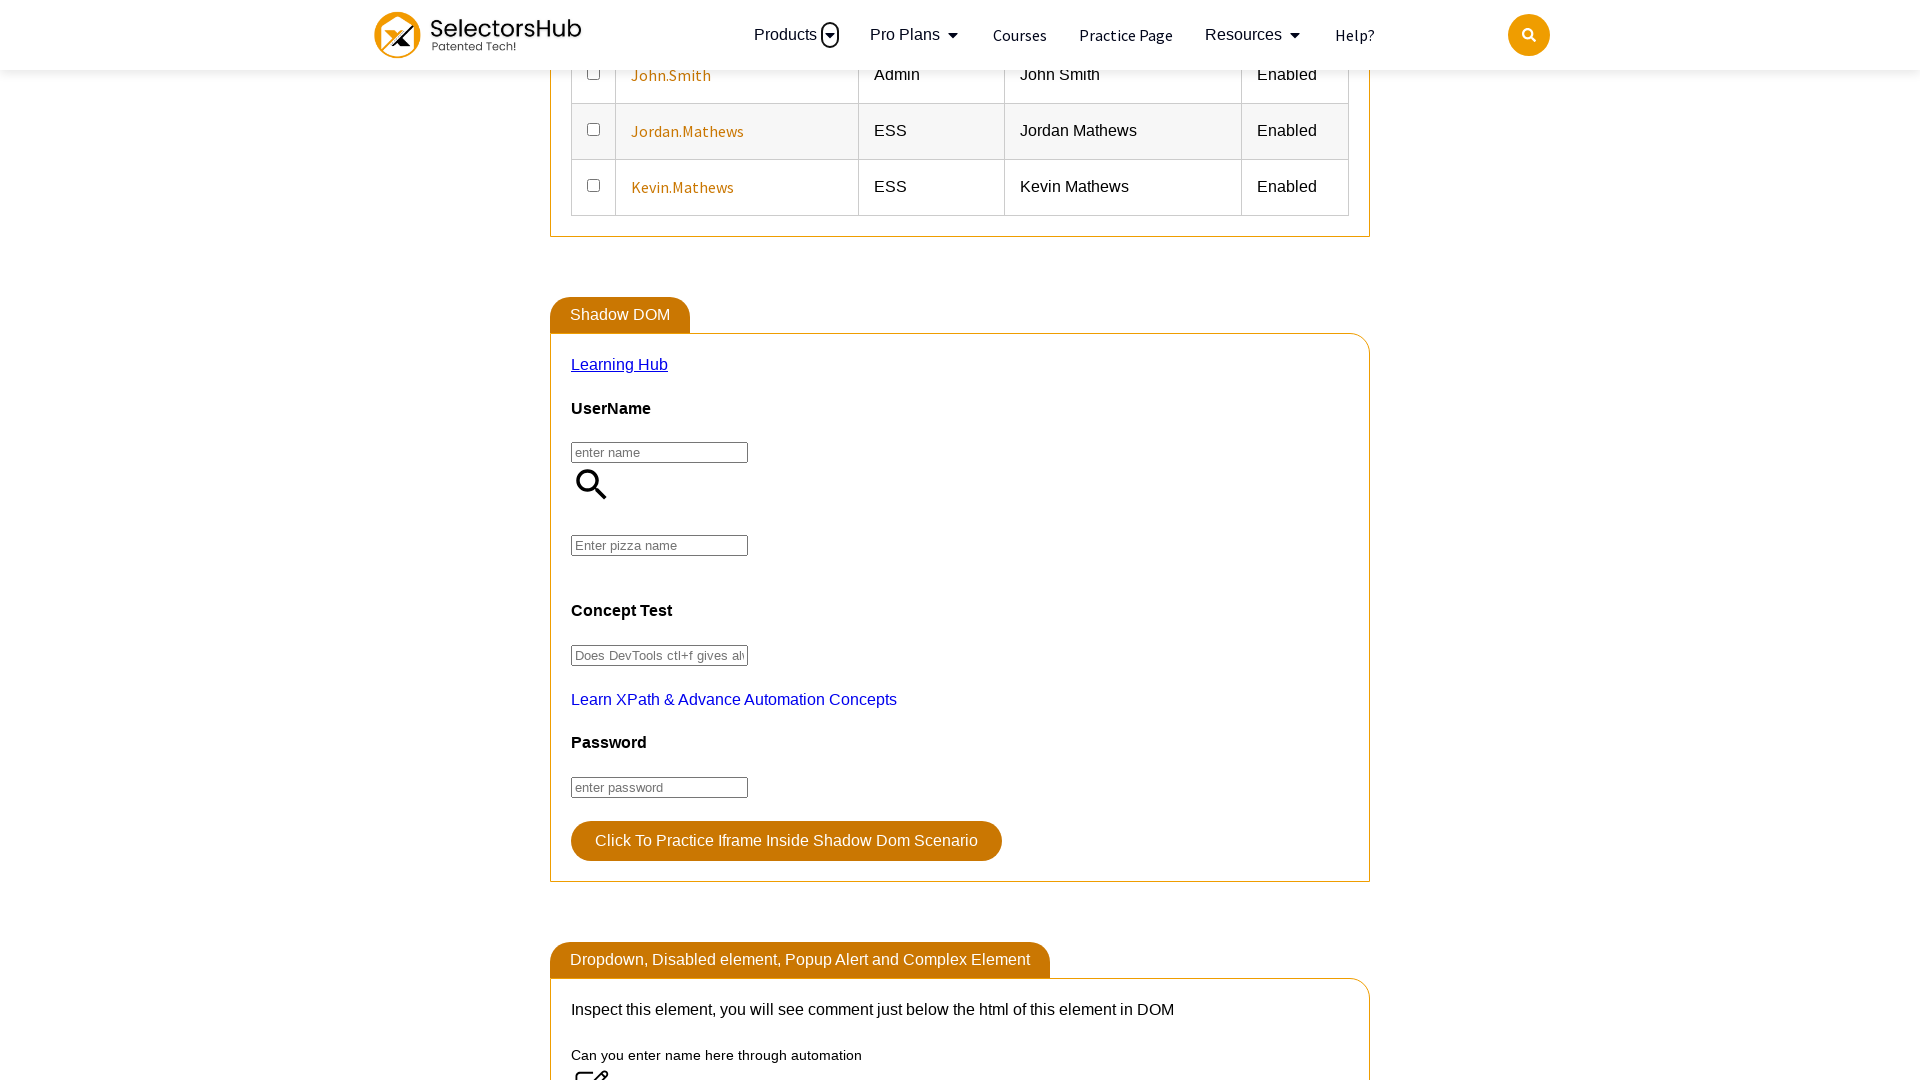

Filled pizza input nested in Shadow DOM with 'farmhouse'
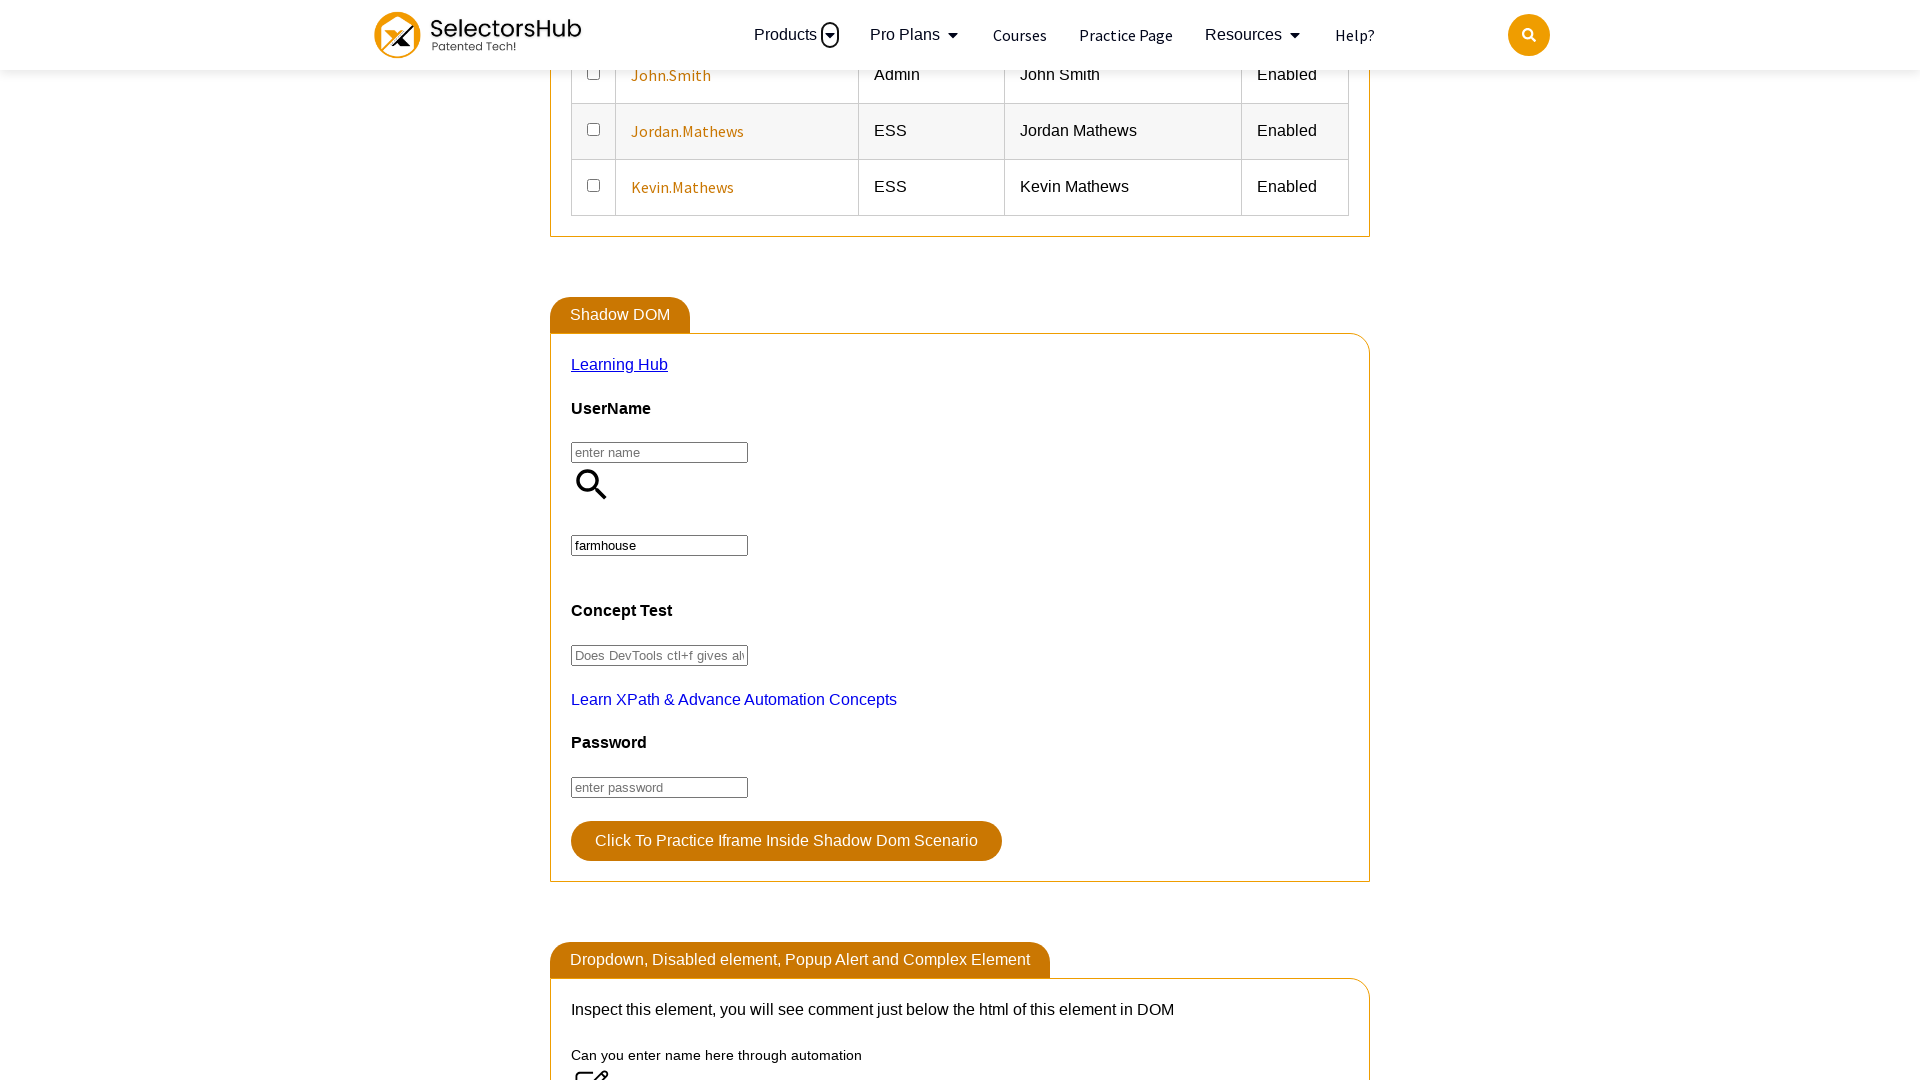

Dispatched input event on pizza field to register value change
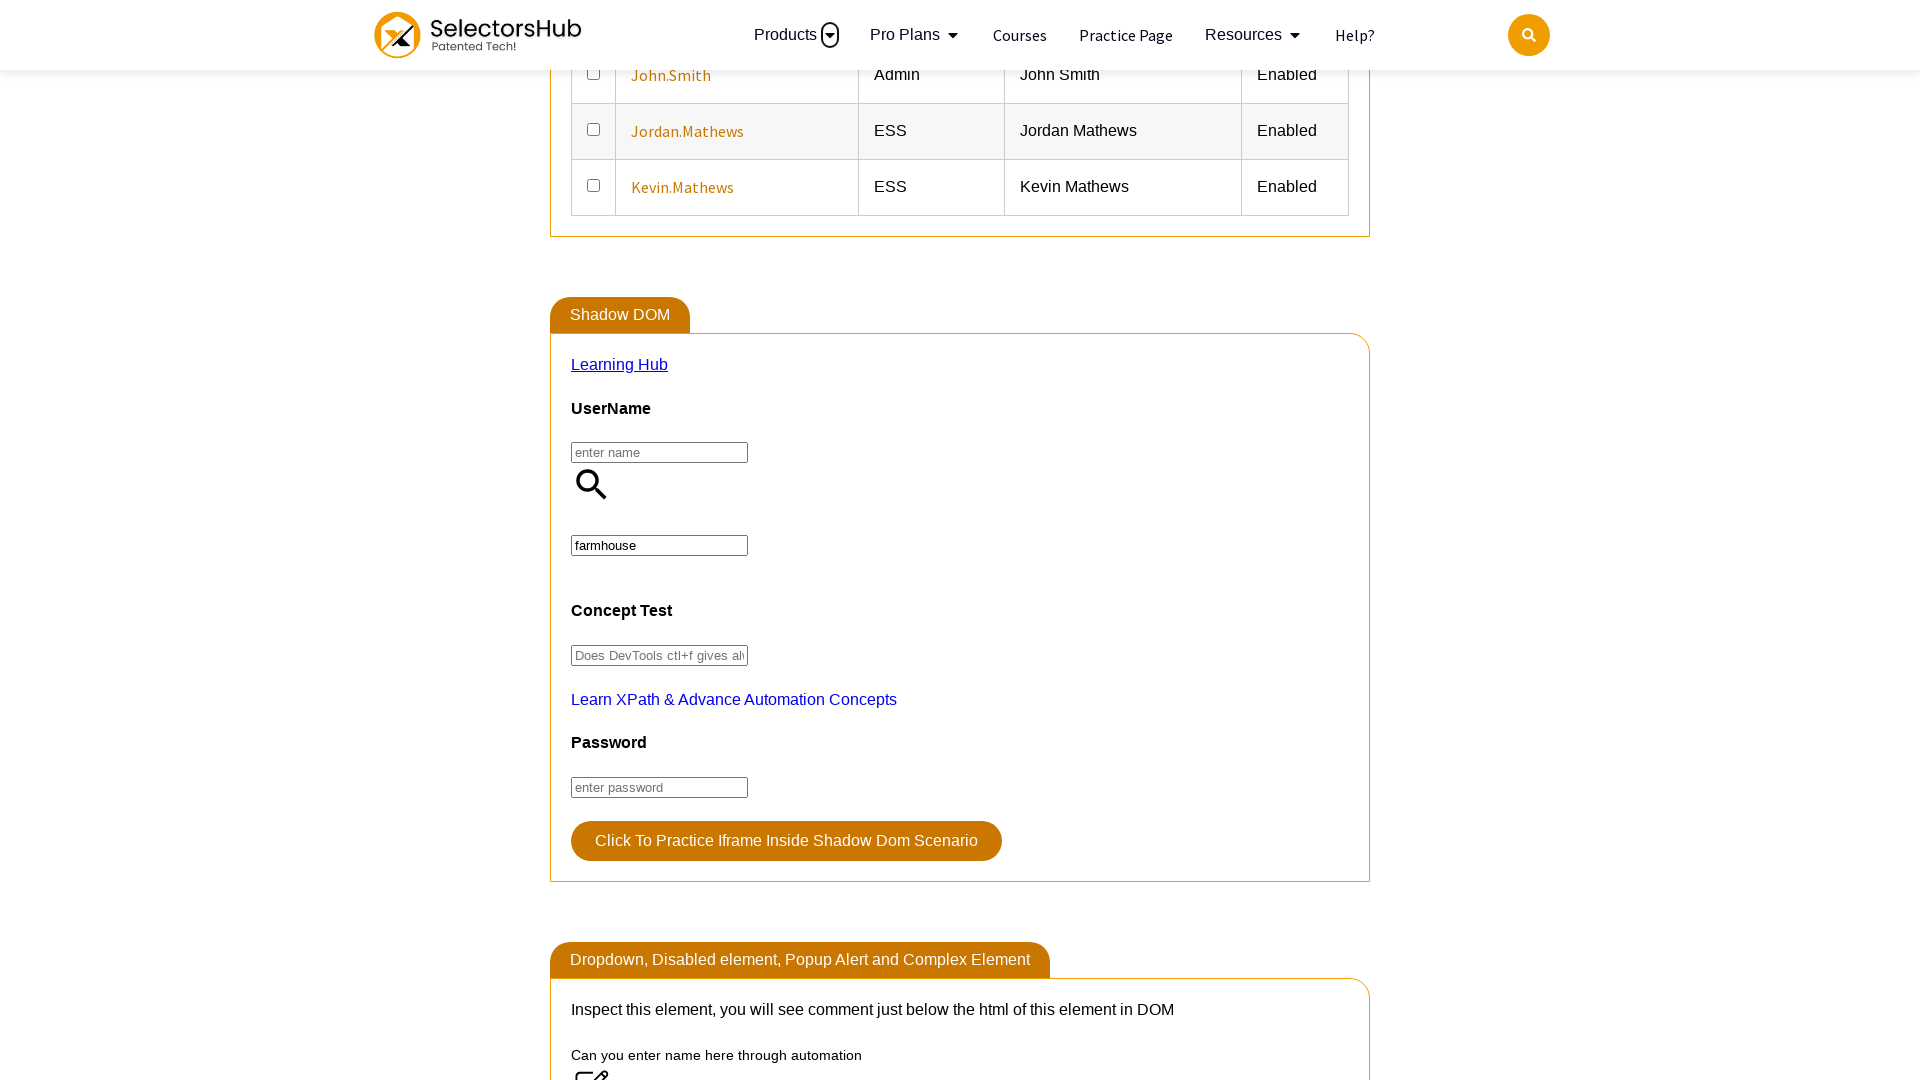

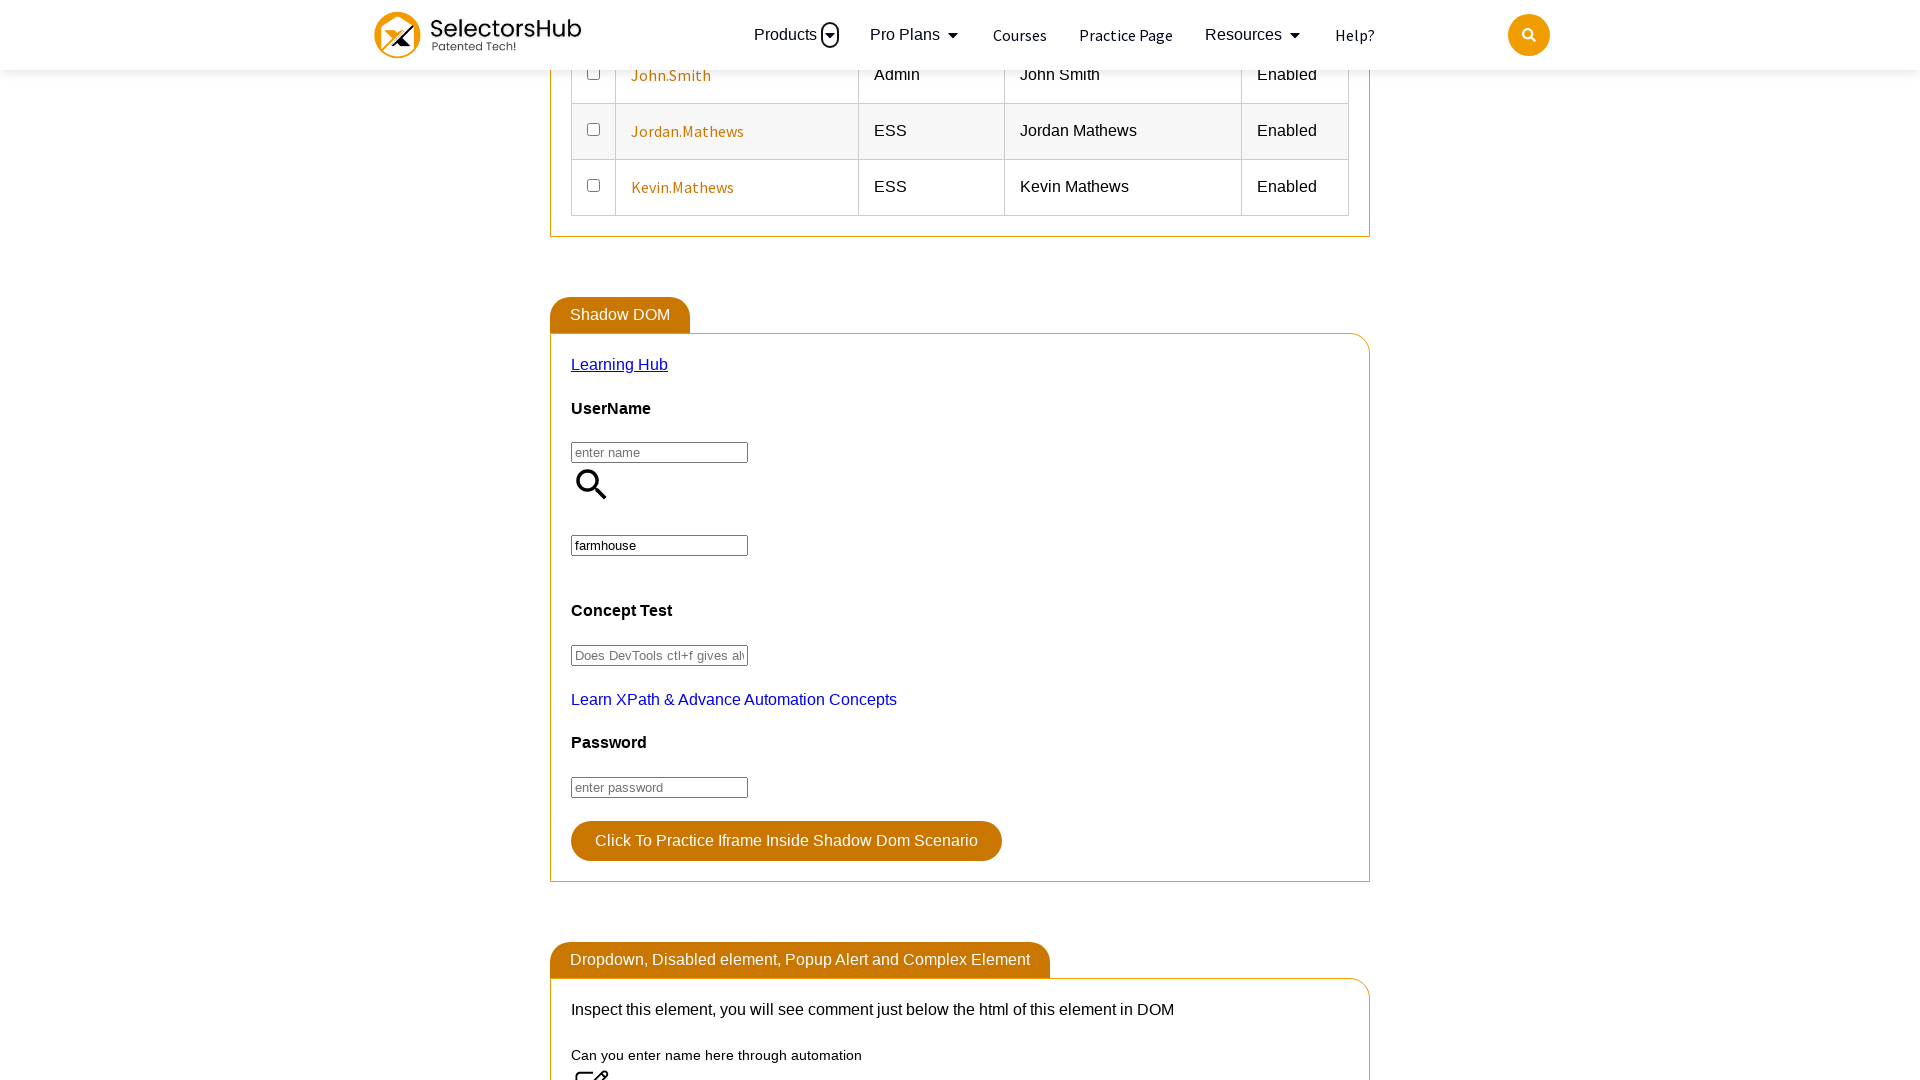